Tests file upload functionality on a Selenium practice form by uploading a file and clicking a submit/download button

Starting URL: https://www.techlistic.com/p/selenium-practice-form.html

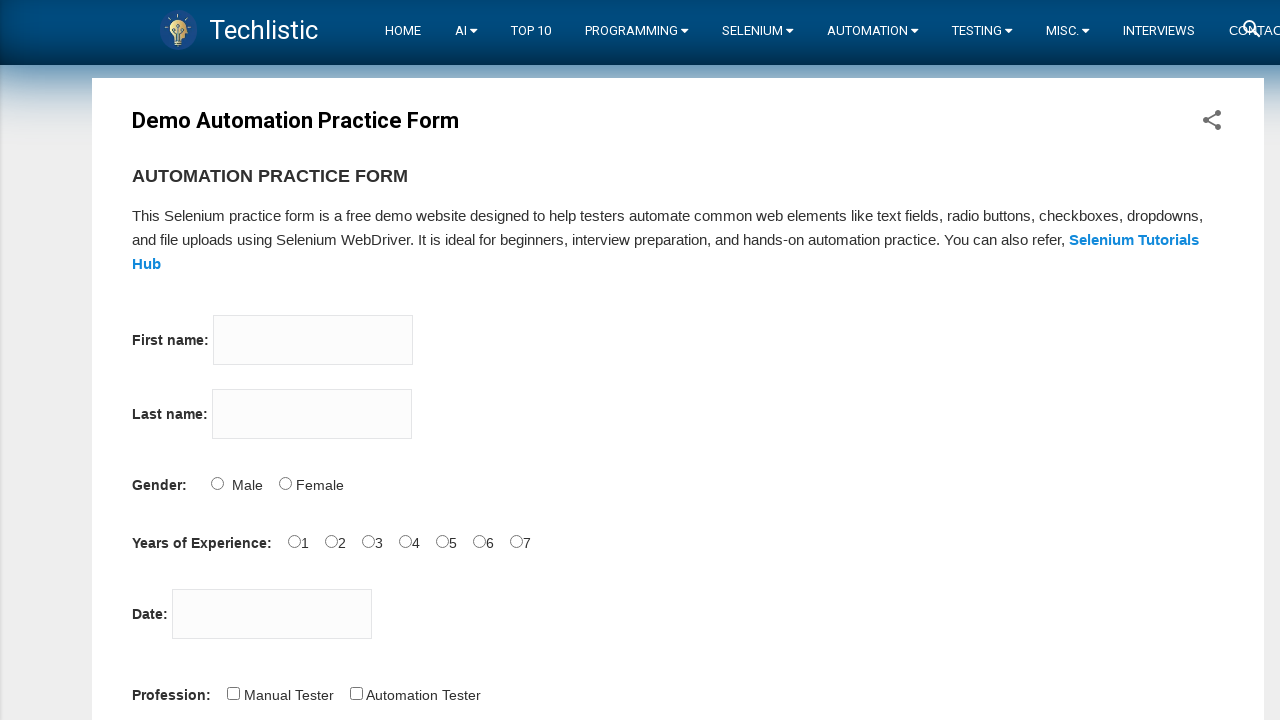

Uploaded test file to photo input field
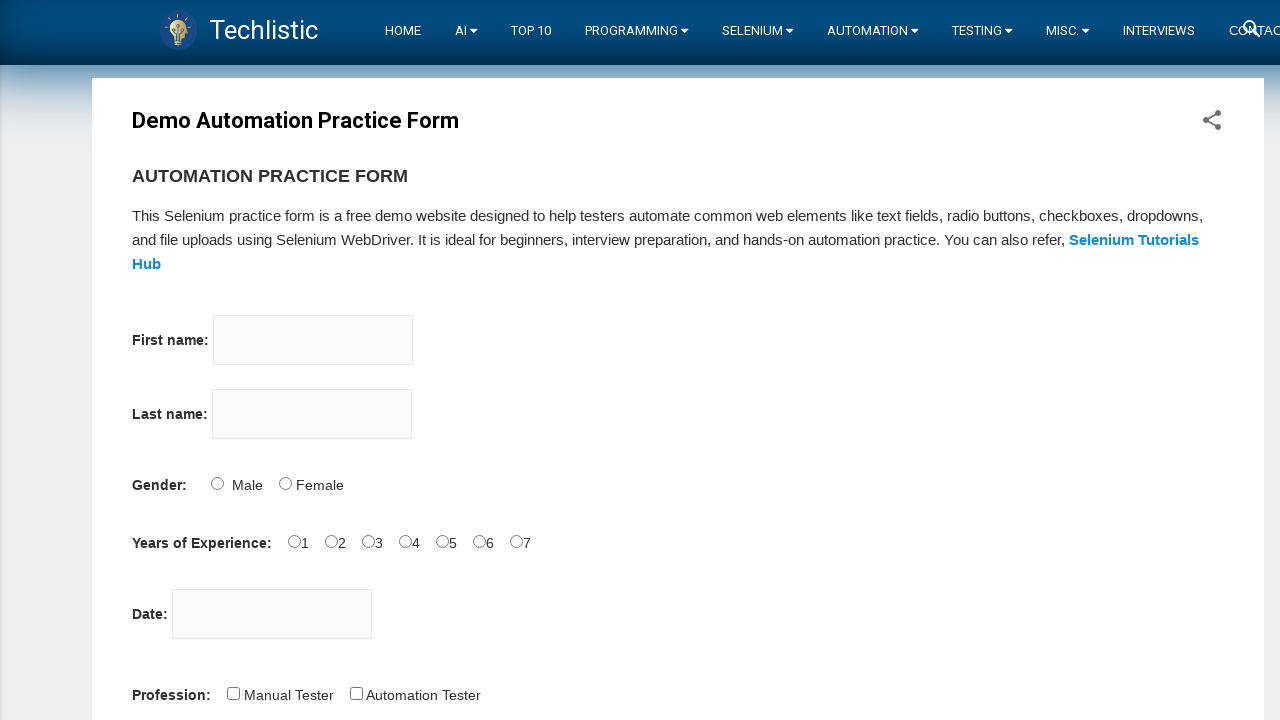

Clicked submit/download button to process file upload at (1134, 239) on xpath=//div[@id='post-body-3077692503353518311']//a
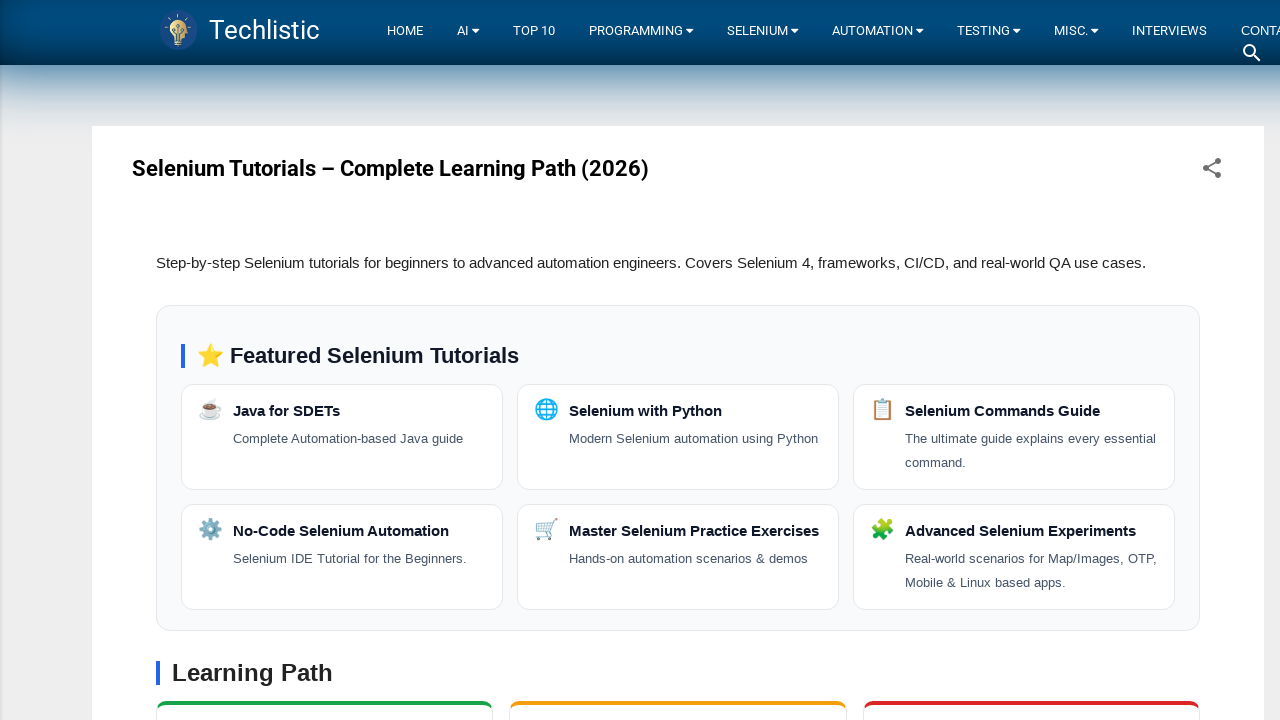

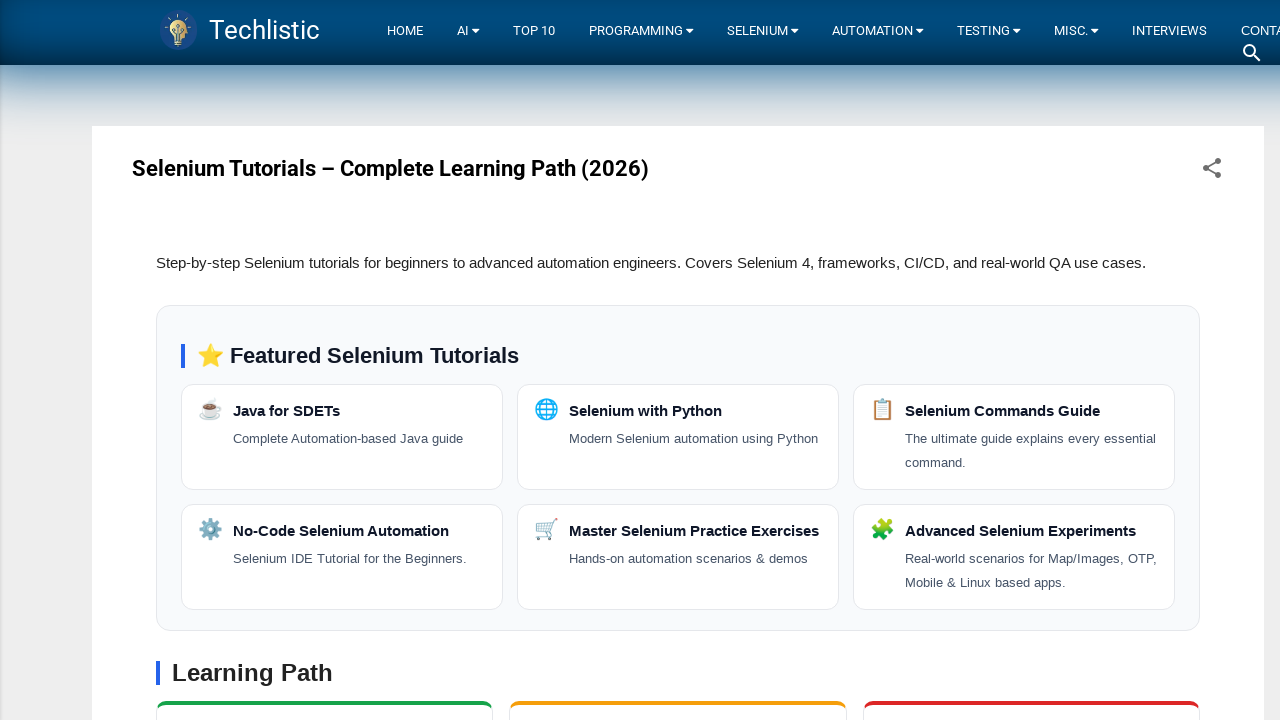